Tests JavaScript confirmation dialog handling by switching to an iframe, triggering a confirm alert, dismissing it, and verifying the result text

Starting URL: https://www.w3schools.com/js/tryit.asp?filename=tryjs_confirm

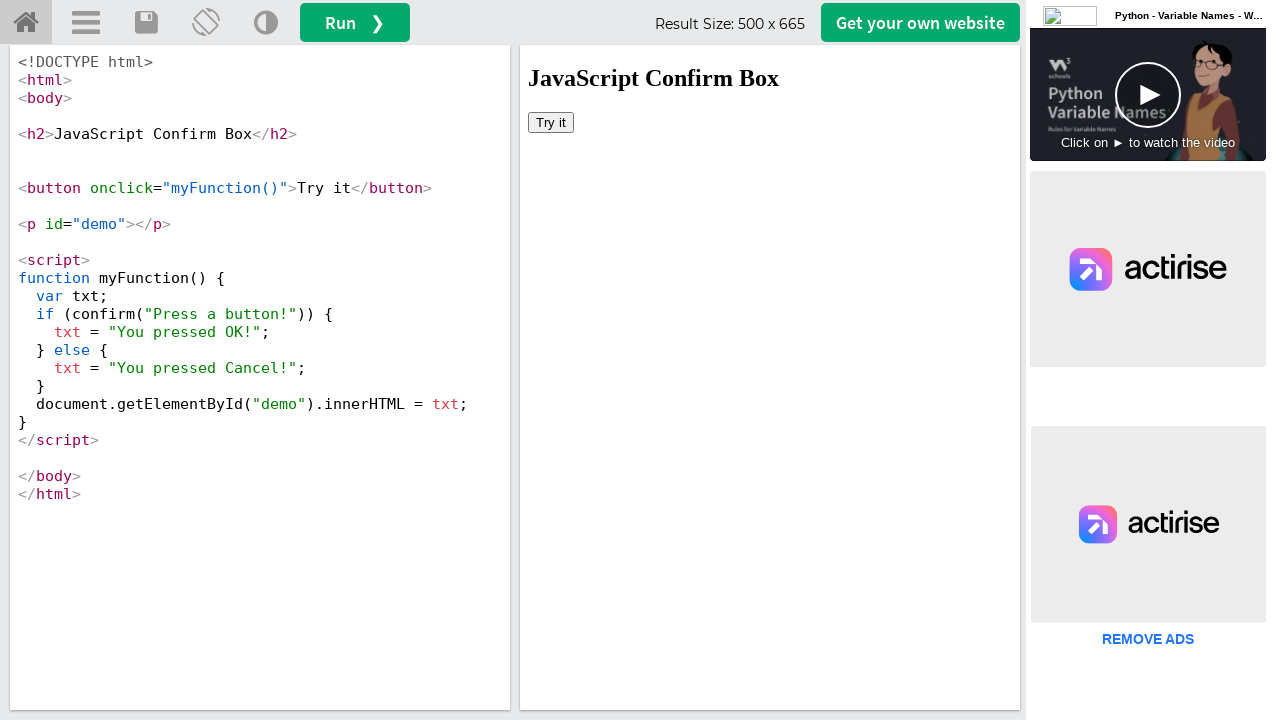

Located the iframe containing the demo
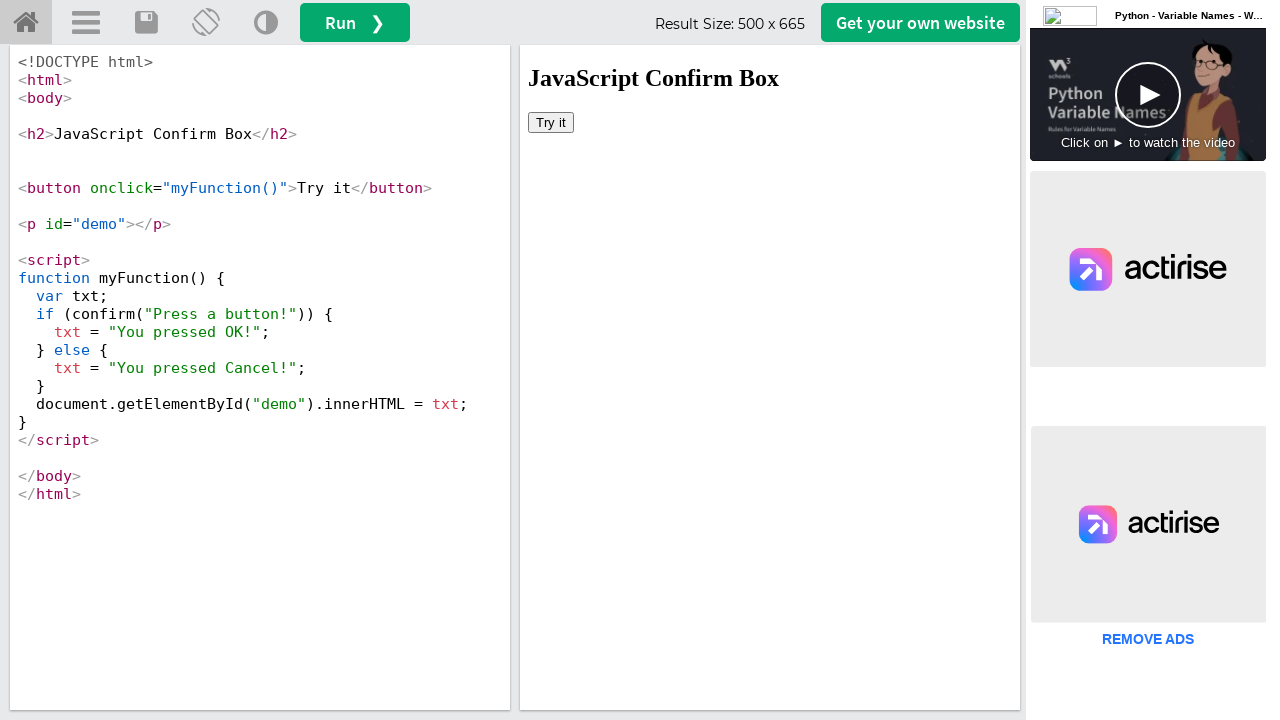

Clicked the 'Try it' button to trigger the confirm alert at (551, 122) on iframe#iframeResult >> nth=0 >> internal:control=enter-frame >> xpath=//body[@co
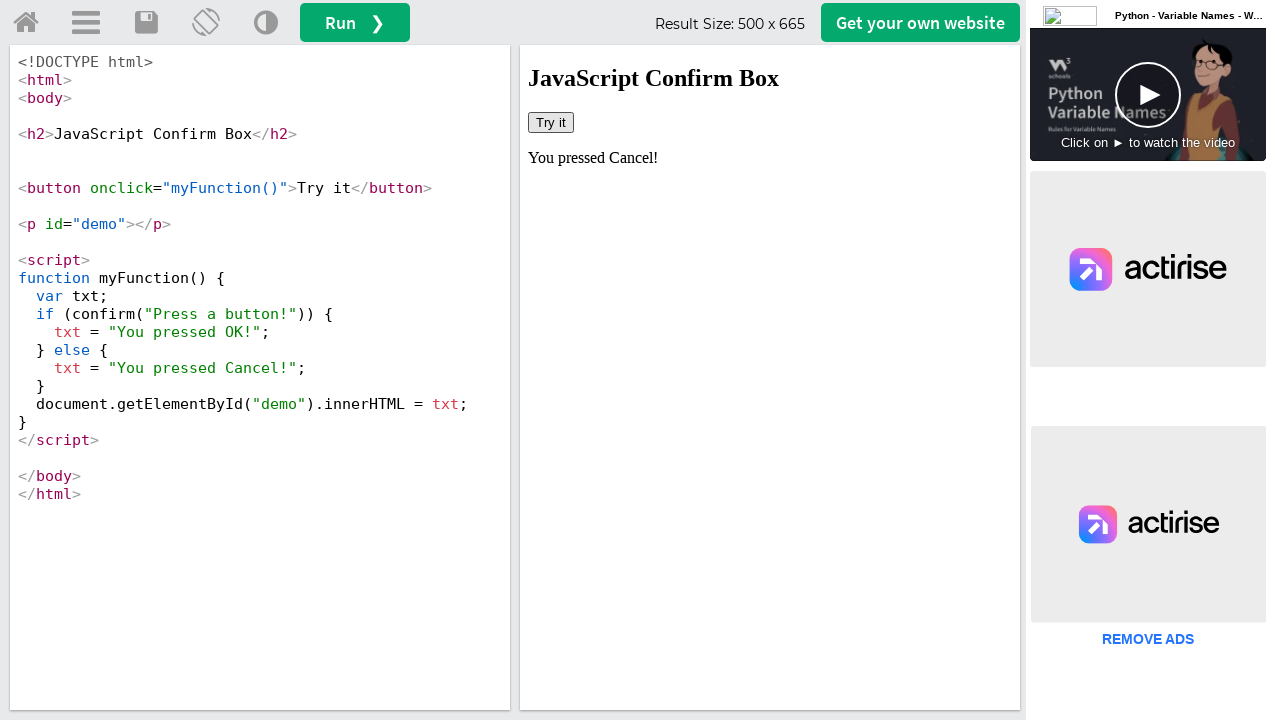

Set up dialog handler to dismiss the confirmation dialog
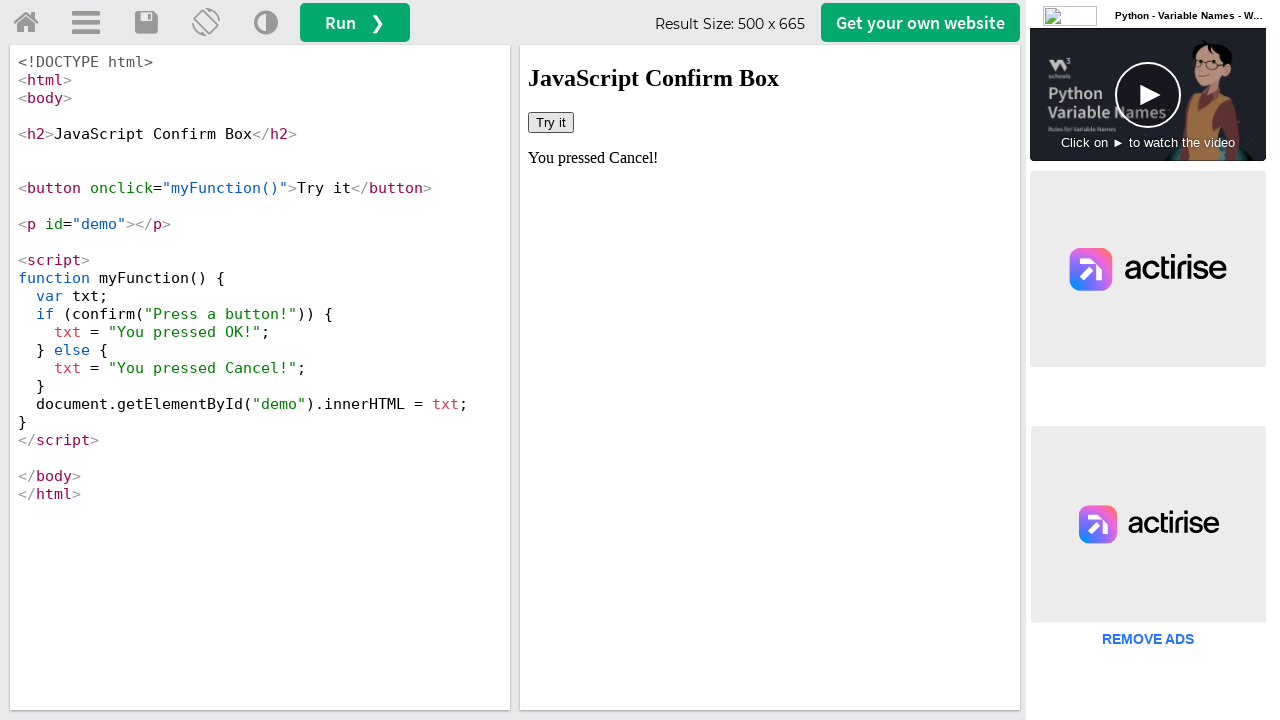

Retrieved the result text from the demo element
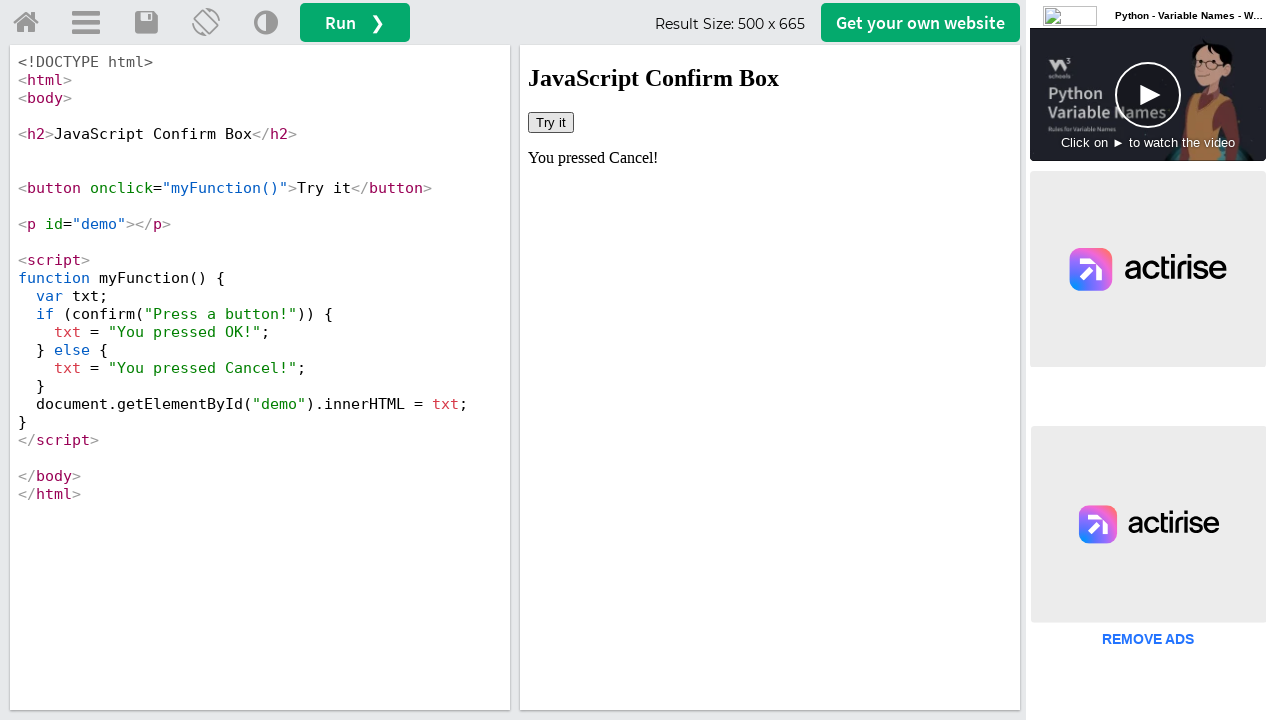

Verified: User pressed Cancel
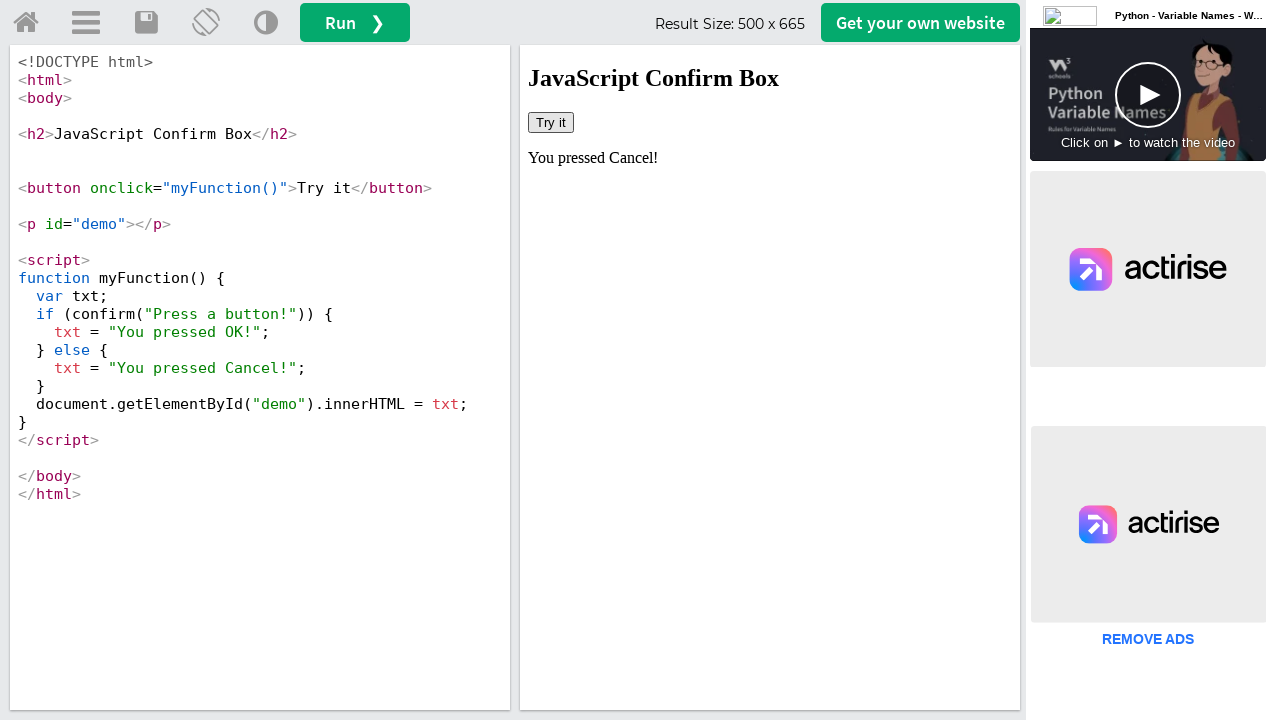

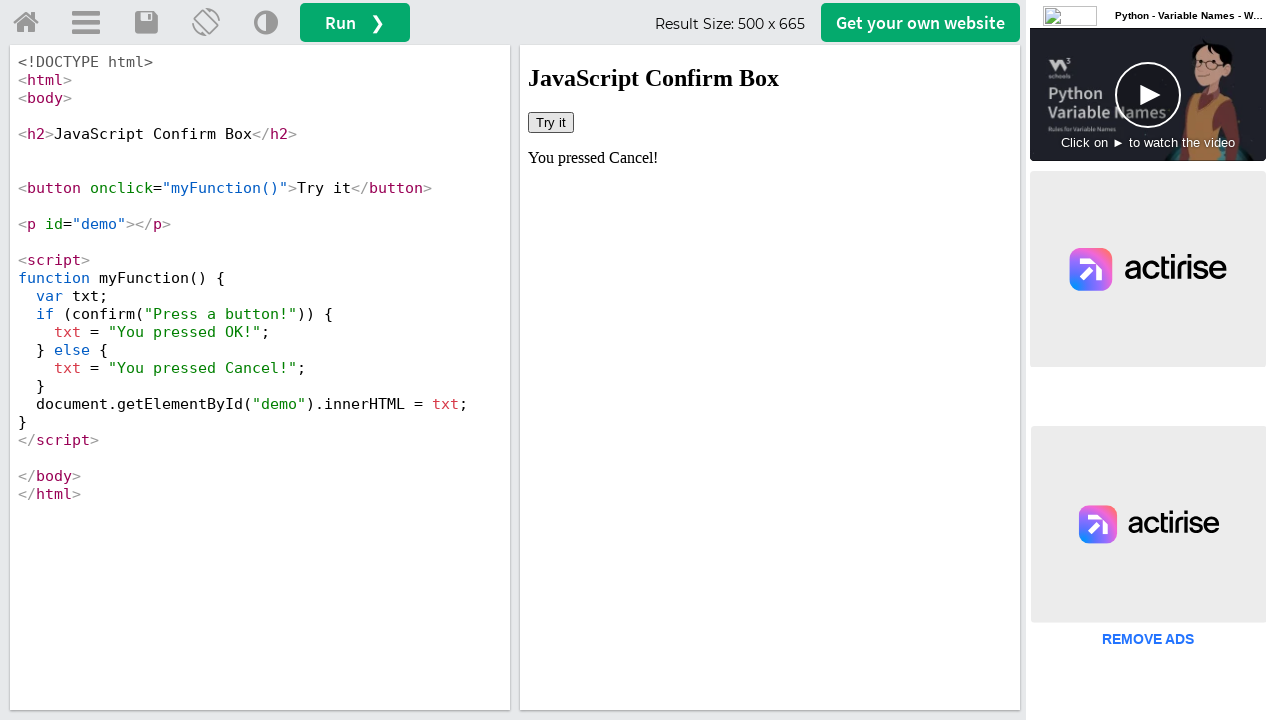